Tests clearing the complete state of all items by checking and then unchecking the toggle all checkbox

Starting URL: https://demo.playwright.dev/todomvc

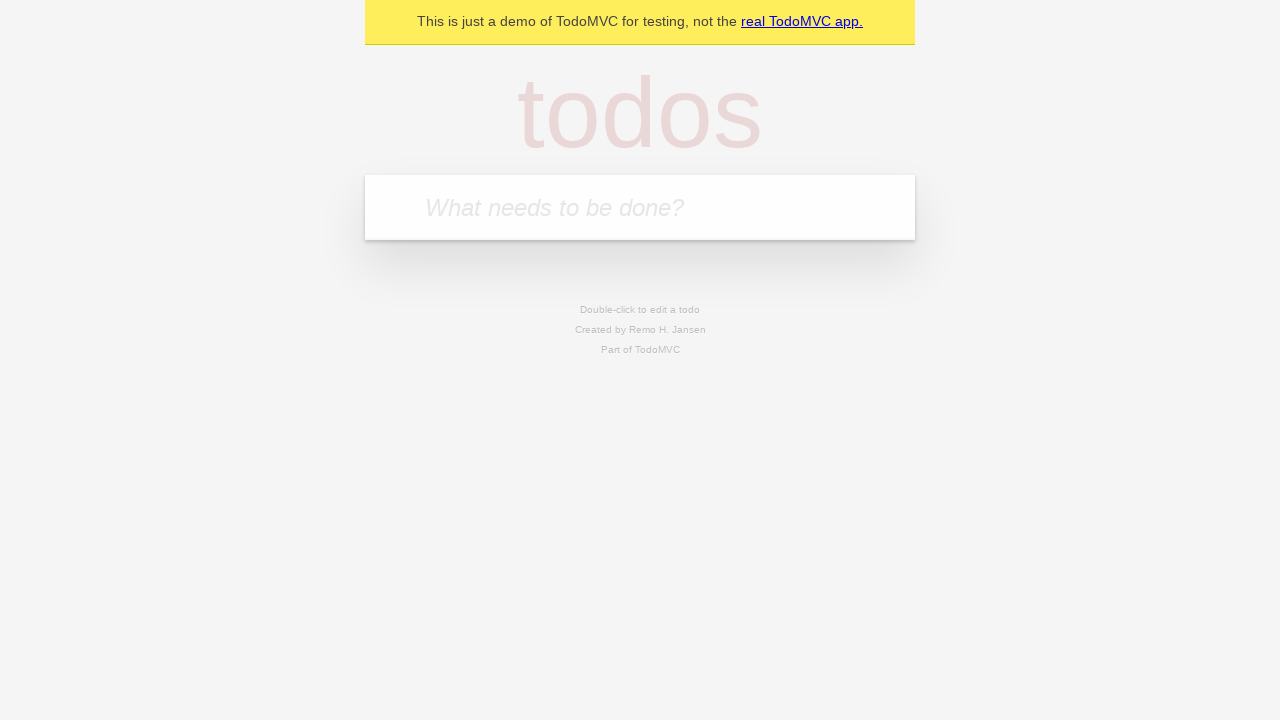

Filled todo input with 'buy some cheese' on internal:attr=[placeholder="What needs to be done?"i]
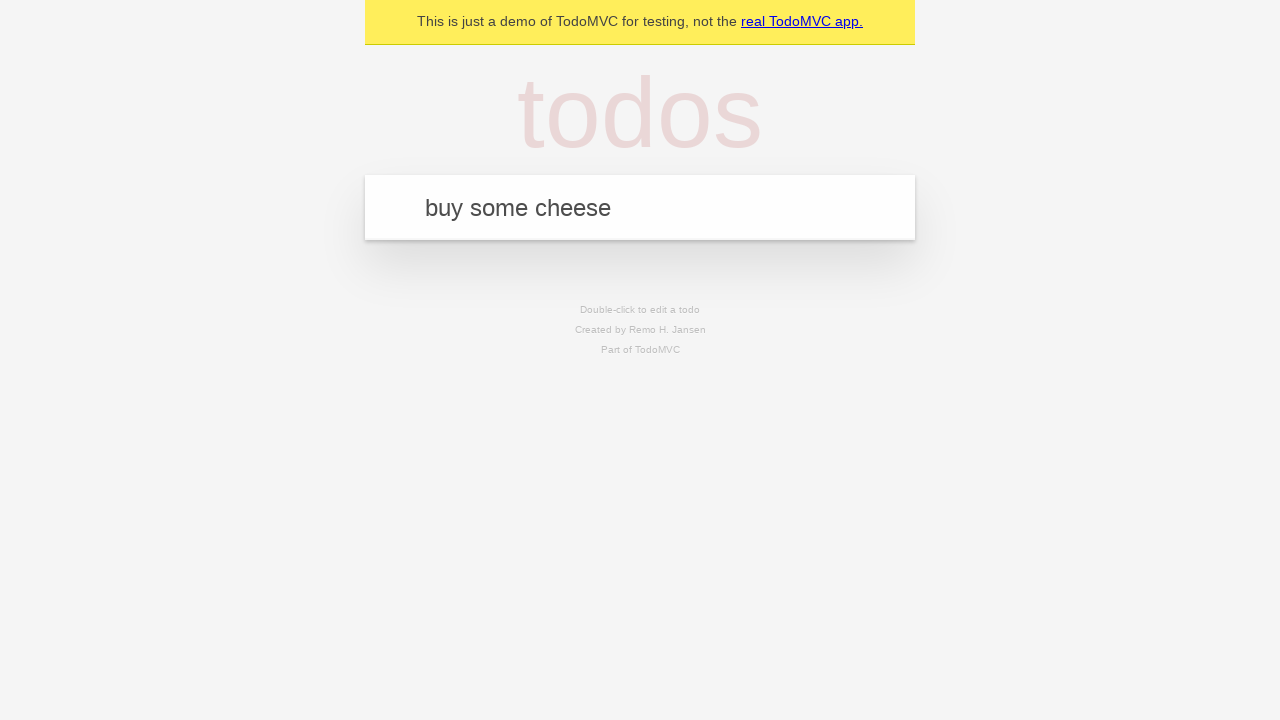

Pressed Enter to create first todo on internal:attr=[placeholder="What needs to be done?"i]
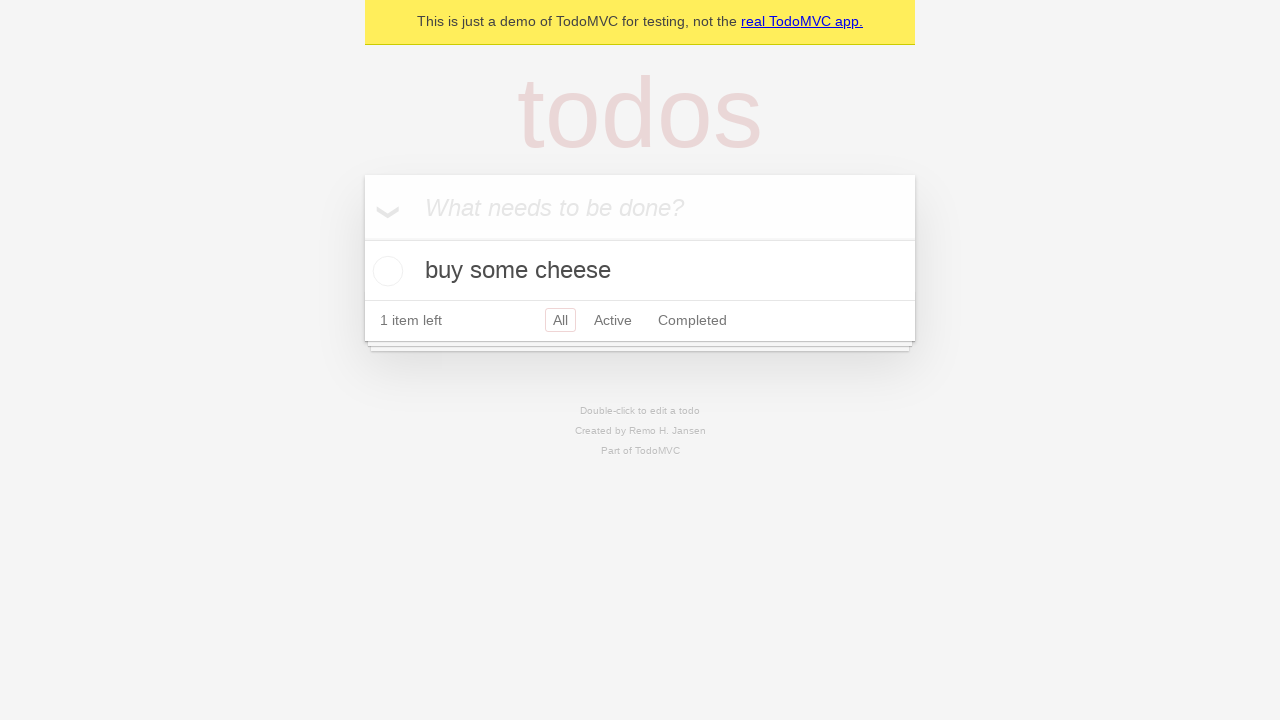

Filled todo input with 'feed the cat' on internal:attr=[placeholder="What needs to be done?"i]
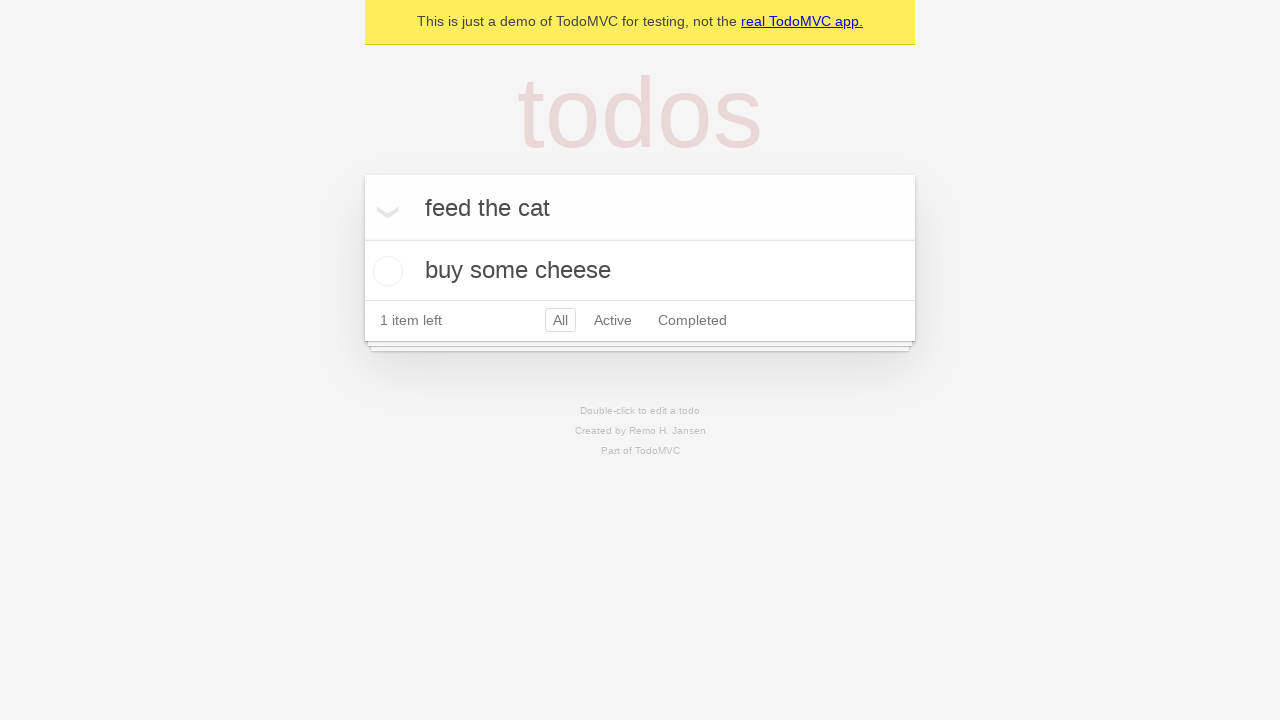

Pressed Enter to create second todo on internal:attr=[placeholder="What needs to be done?"i]
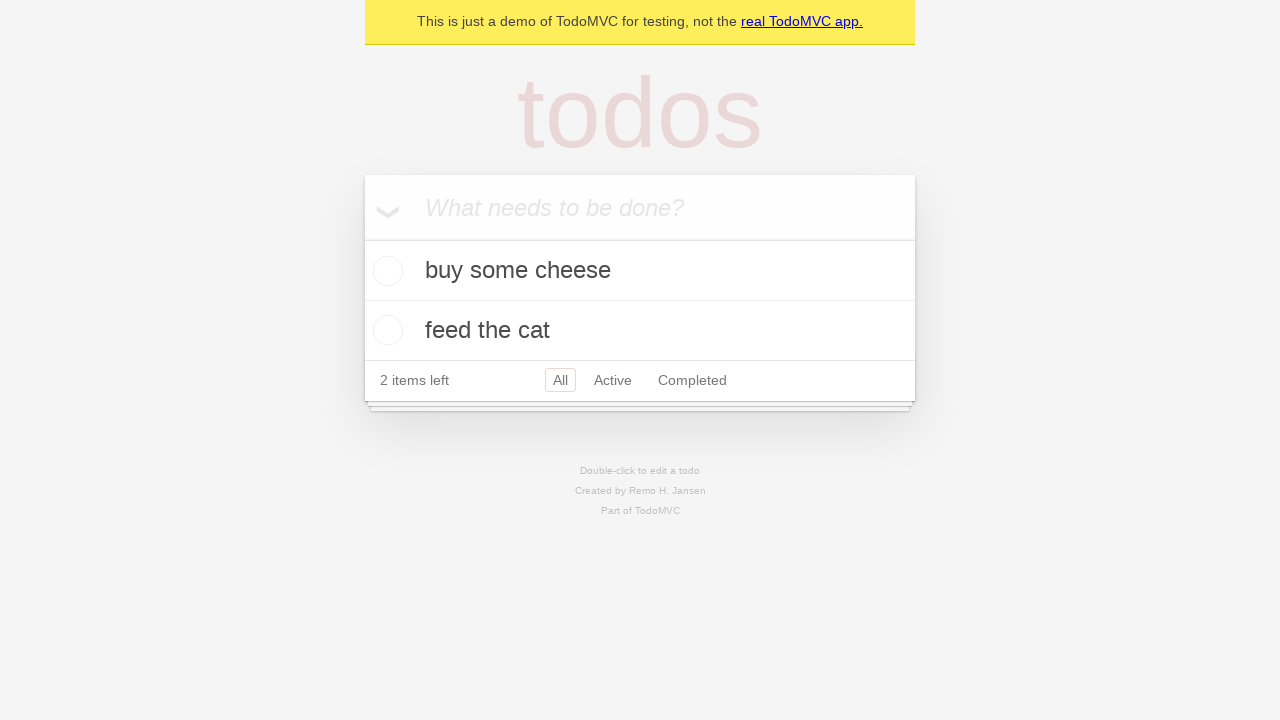

Filled todo input with 'book a doctors appointment' on internal:attr=[placeholder="What needs to be done?"i]
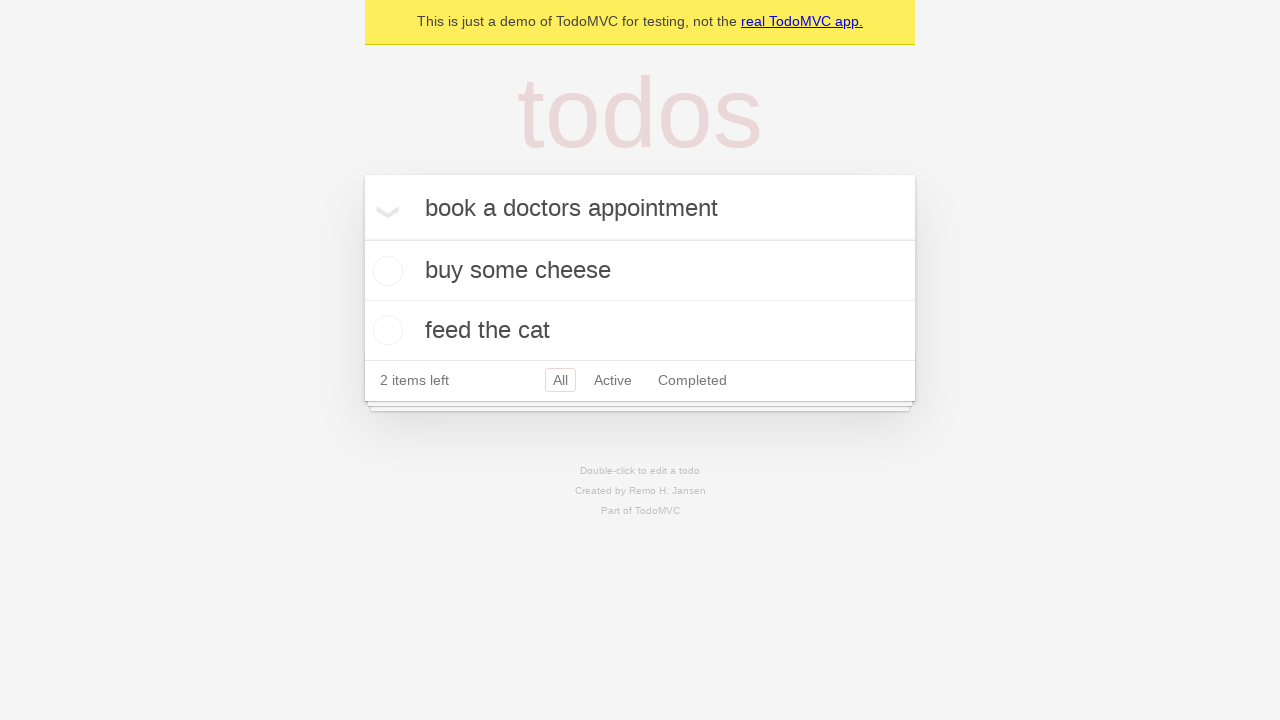

Pressed Enter to create third todo on internal:attr=[placeholder="What needs to be done?"i]
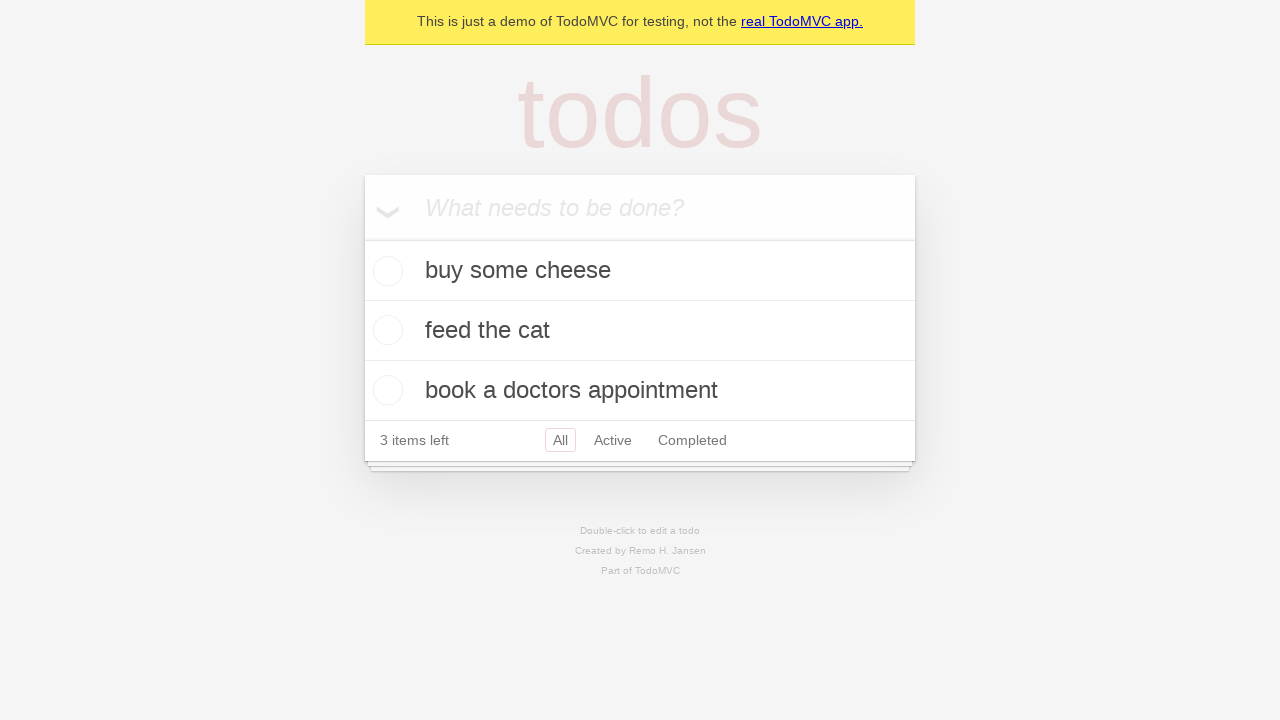

Checked toggle all checkbox to mark all todos as complete at (362, 238) on internal:label="Mark all as complete"i
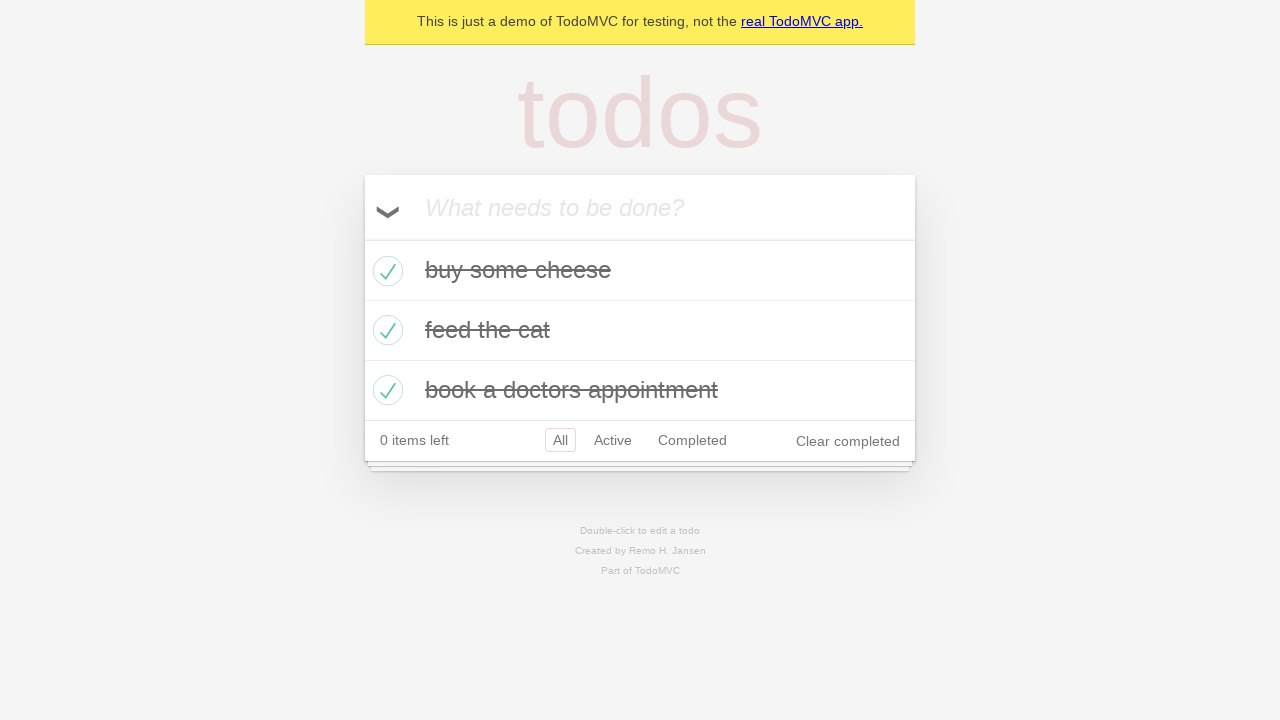

Unchecked toggle all checkbox to clear complete state of all todos at (362, 238) on internal:label="Mark all as complete"i
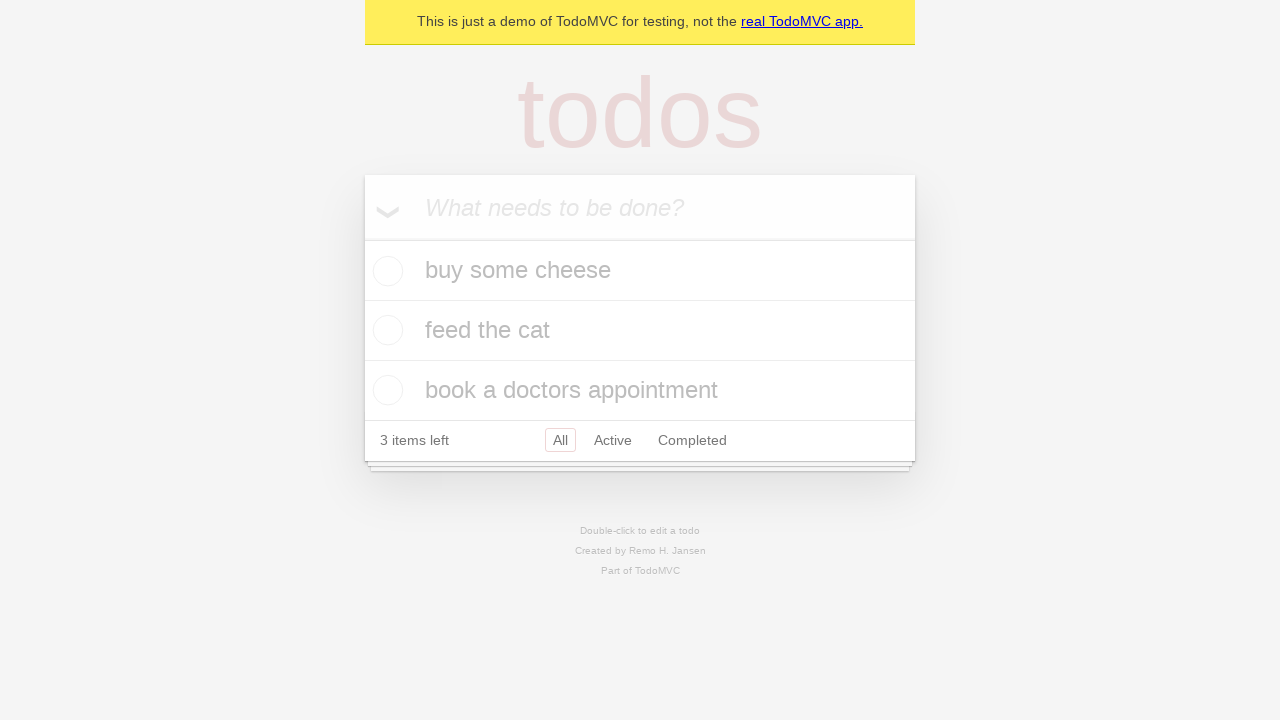

Waited for todo items to update after toggling complete state
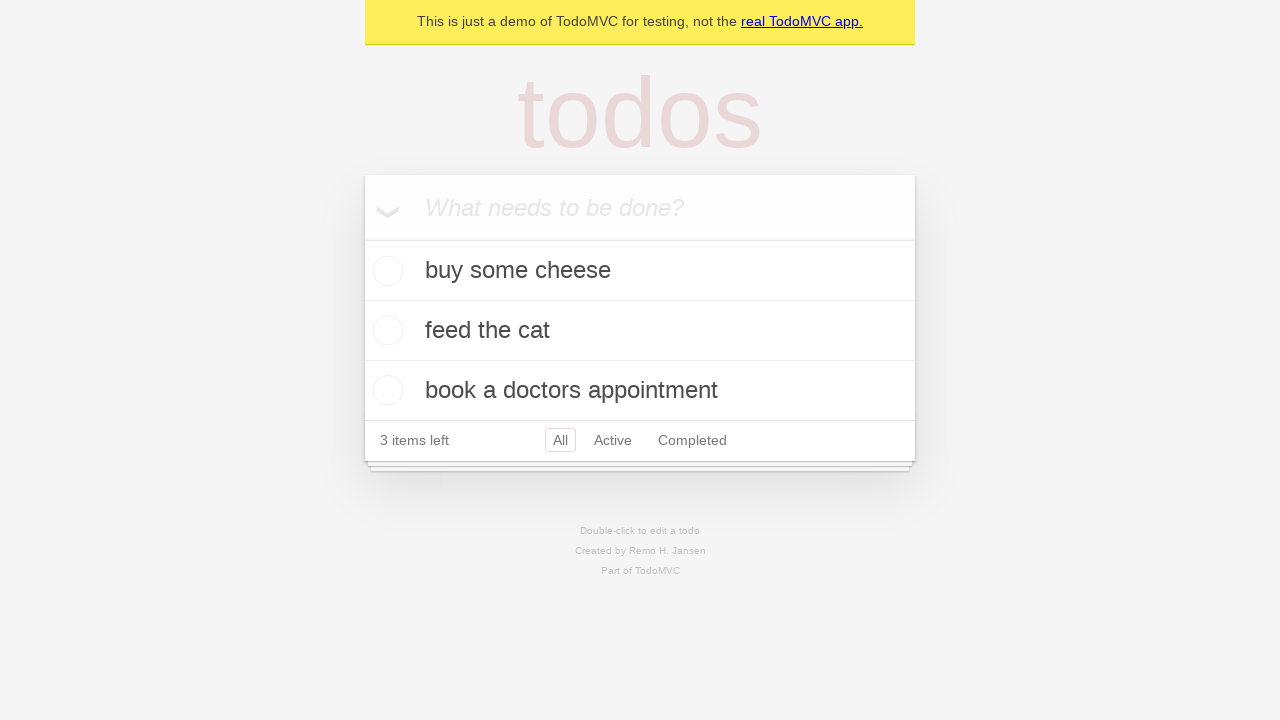

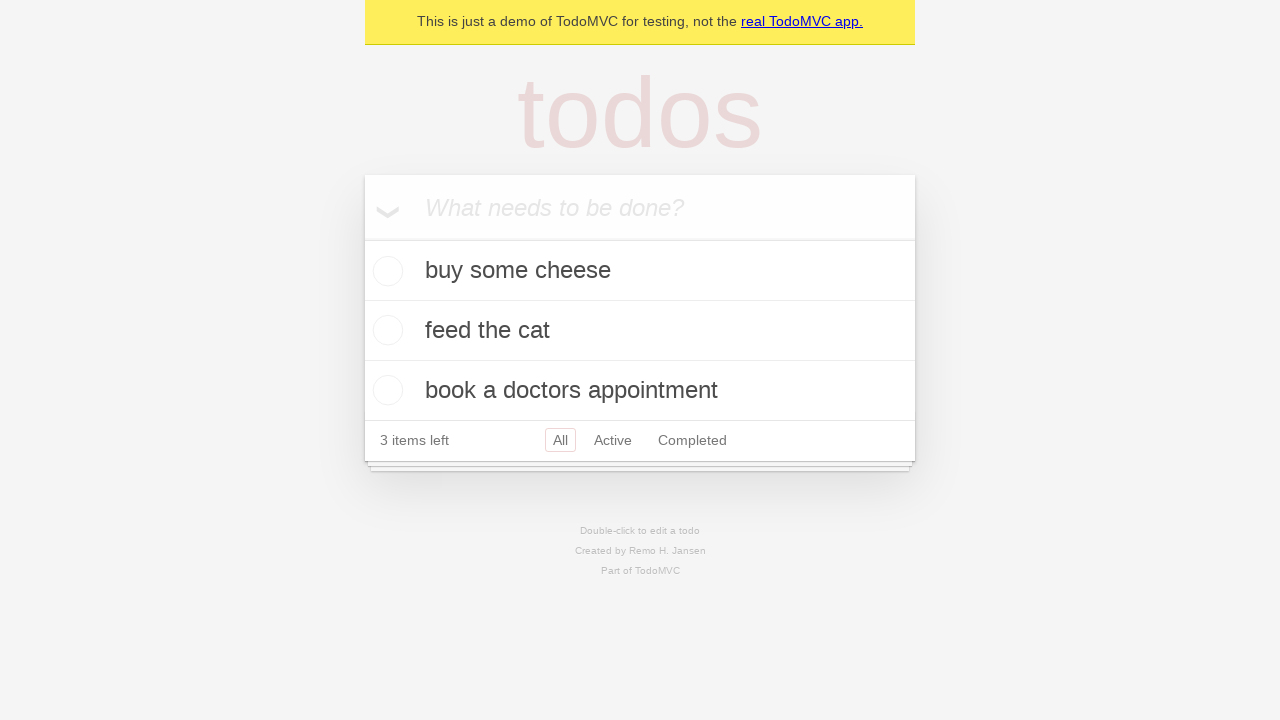